Tests Delta Airlines calendar date picker functionality by navigating through months and selecting a specific date

Starting URL: https://www.delta.com/

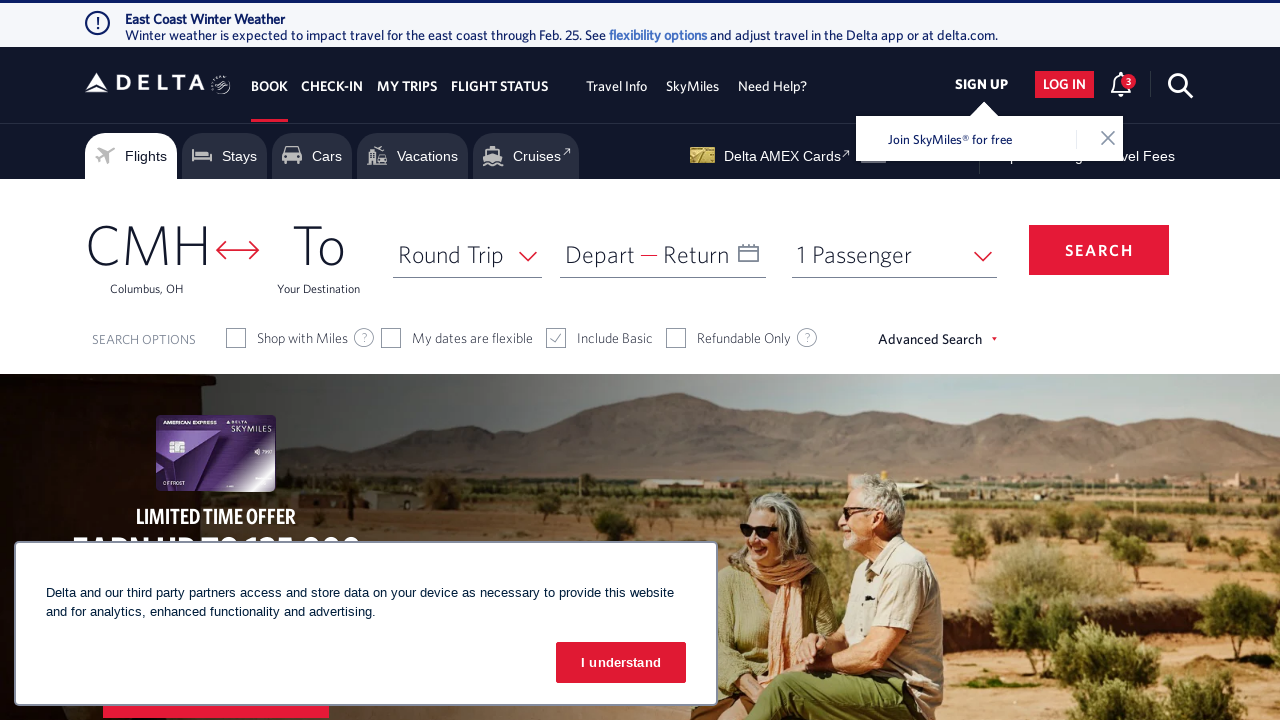

Clicked on the 'Depart' button to open calendar date picker at (600, 254) on xpath=//span[text()='Depart']
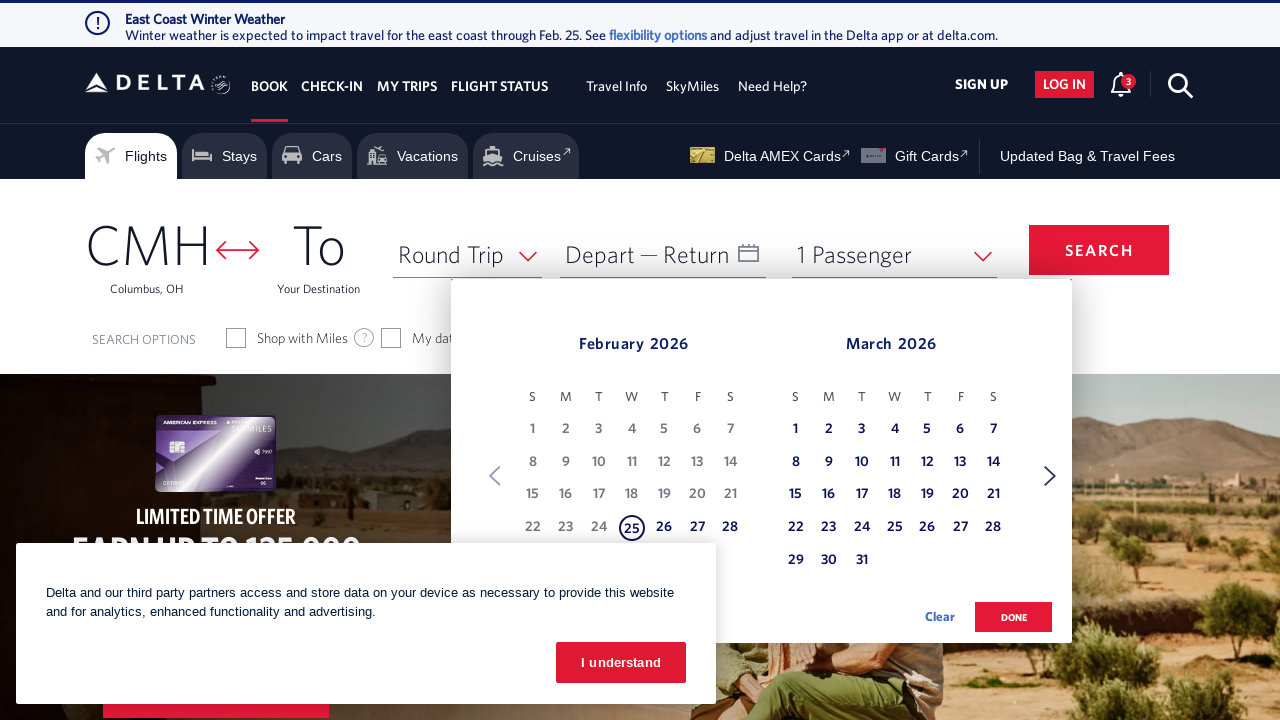

Retrieved current month text: February
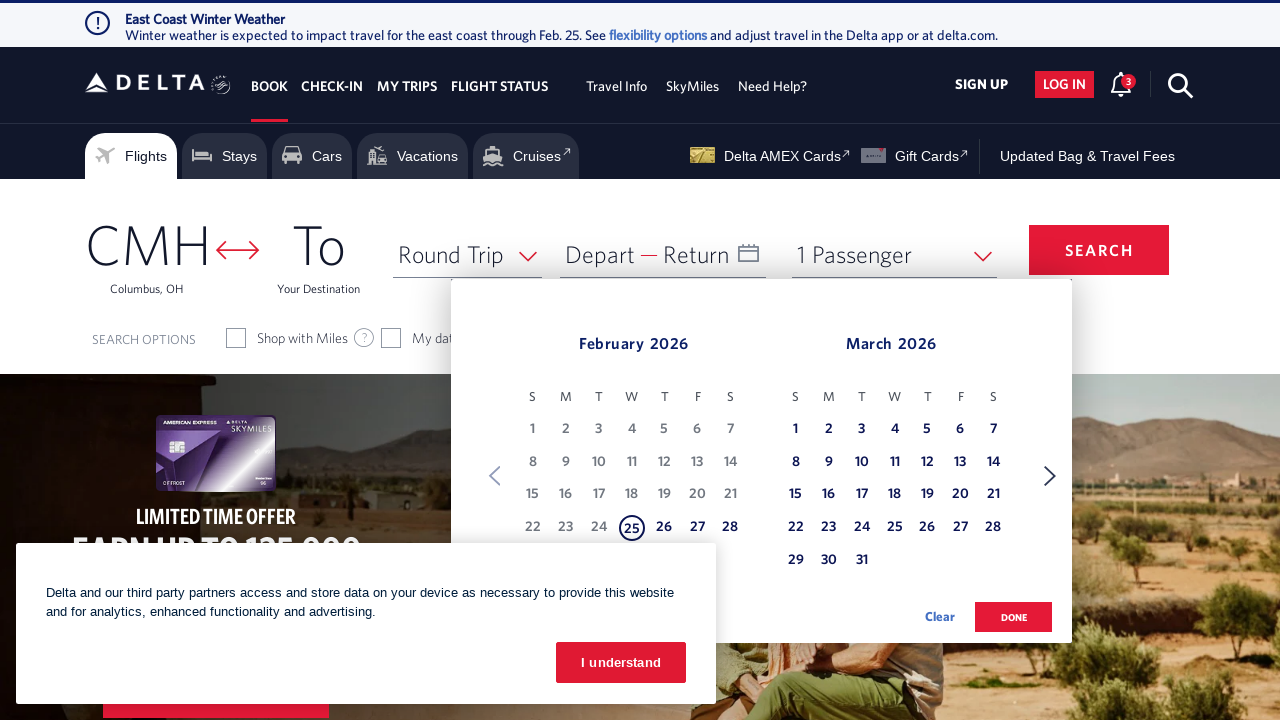

Clicked 'Next' to navigate to next month (current: February) at (1050, 476) on xpath=//span[text()='Next']
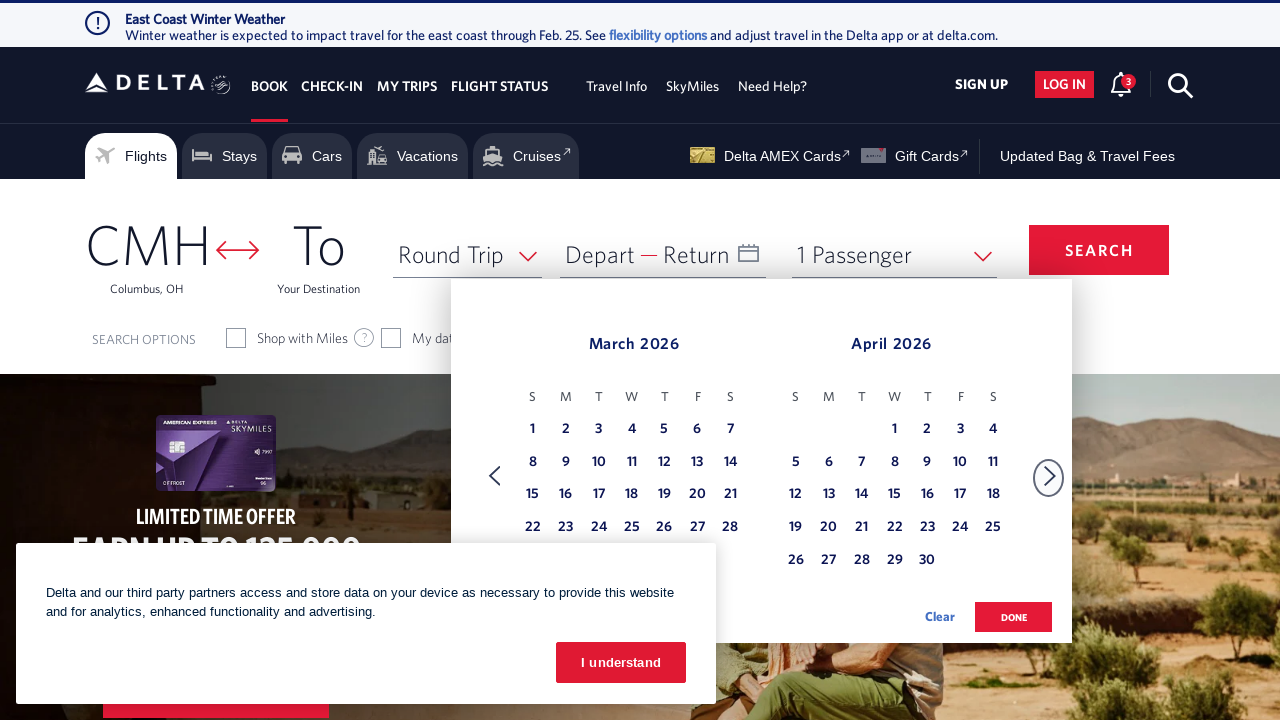

Retrieved current month text: March
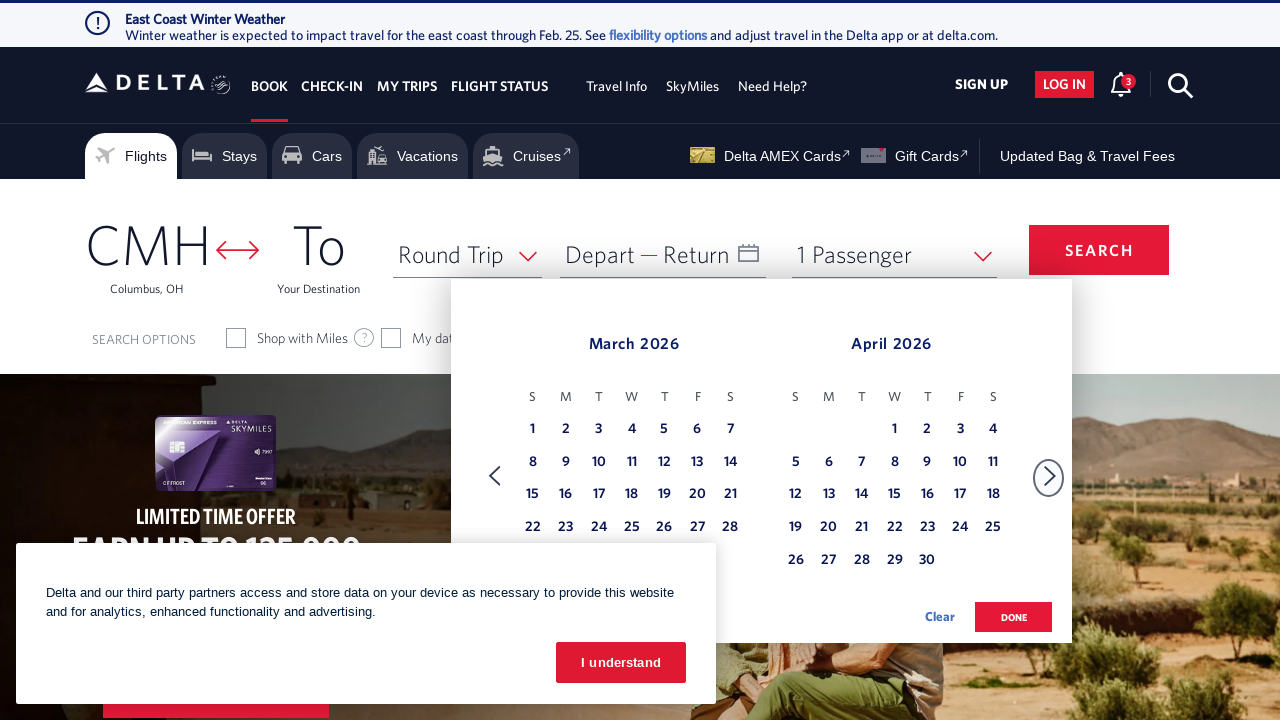

Clicked 'Next' to navigate to next month (current: March) at (1050, 476) on xpath=//span[text()='Next']
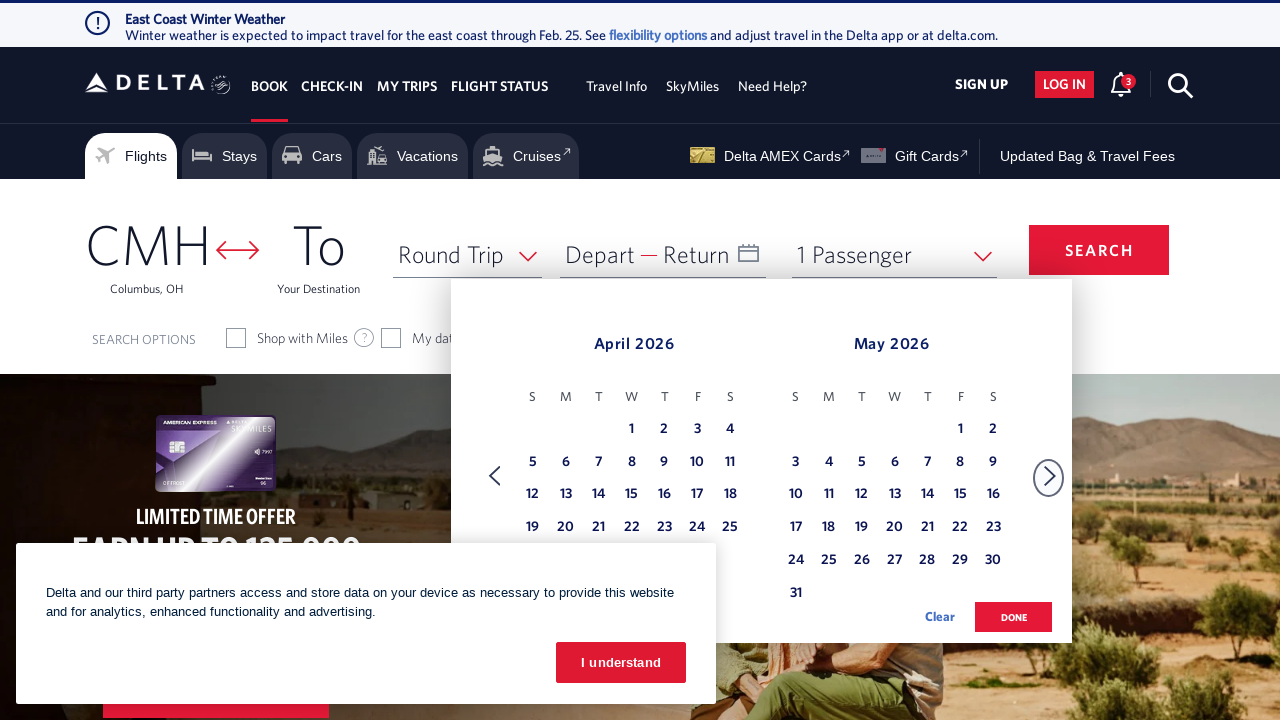

Retrieved current month text: April
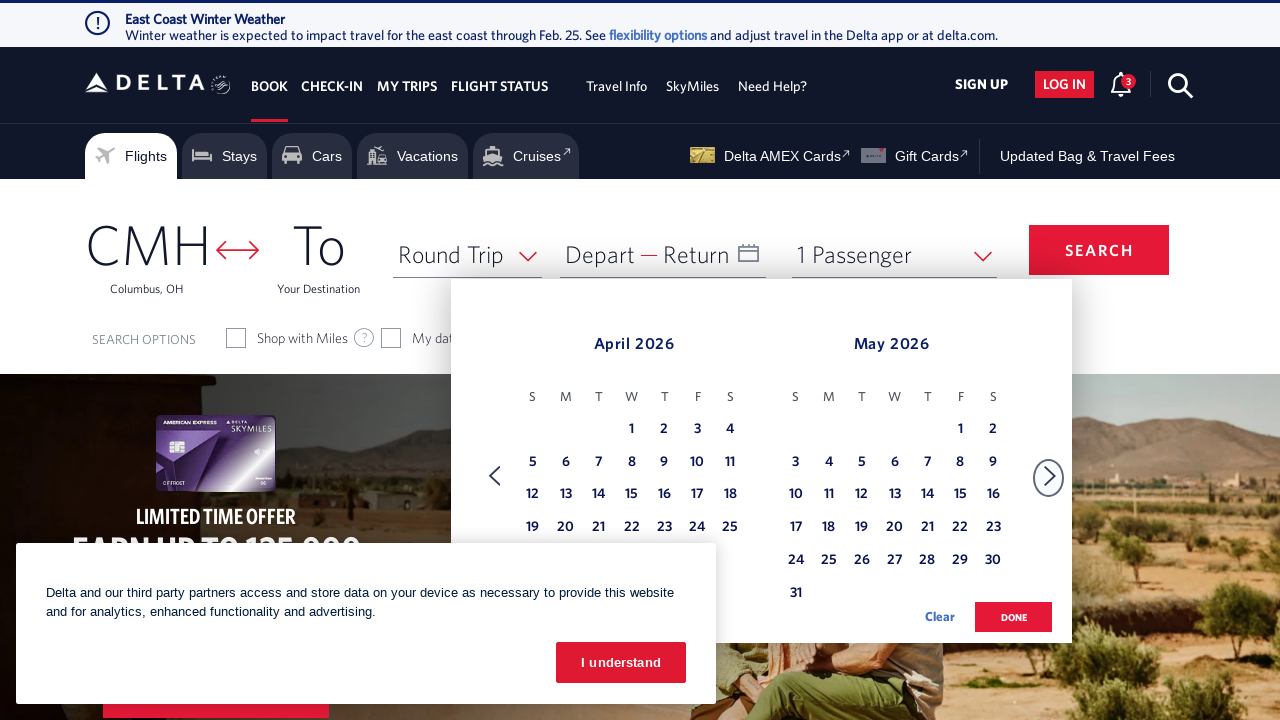

Clicked 'Next' to navigate to next month (current: April) at (1050, 476) on xpath=//span[text()='Next']
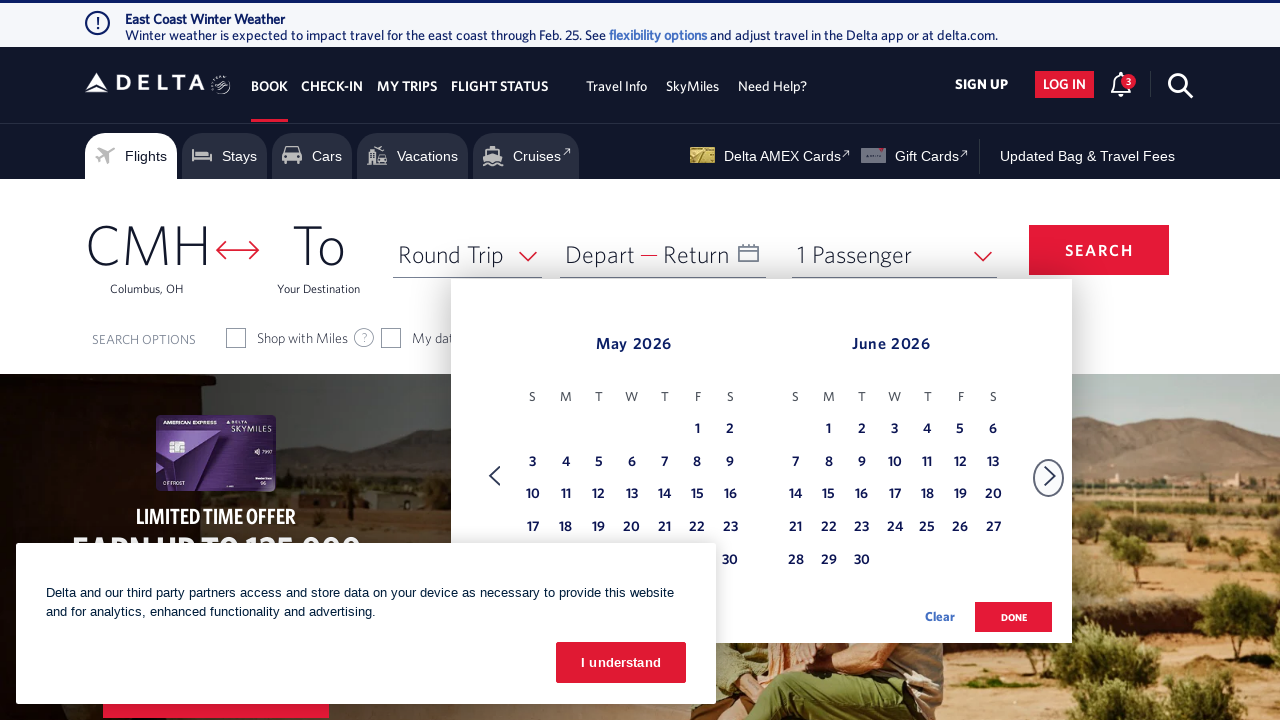

Retrieved current month text: May
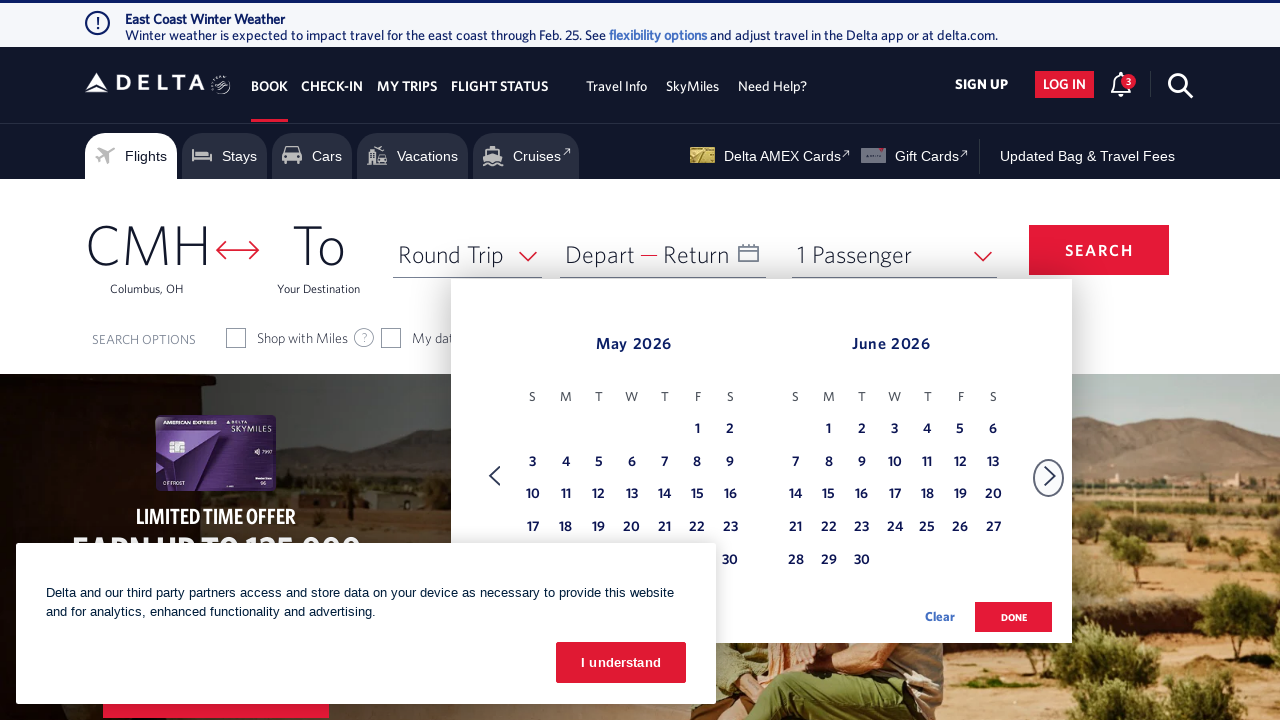

Clicked 'Next' to navigate to next month (current: May) at (1050, 476) on xpath=//span[text()='Next']
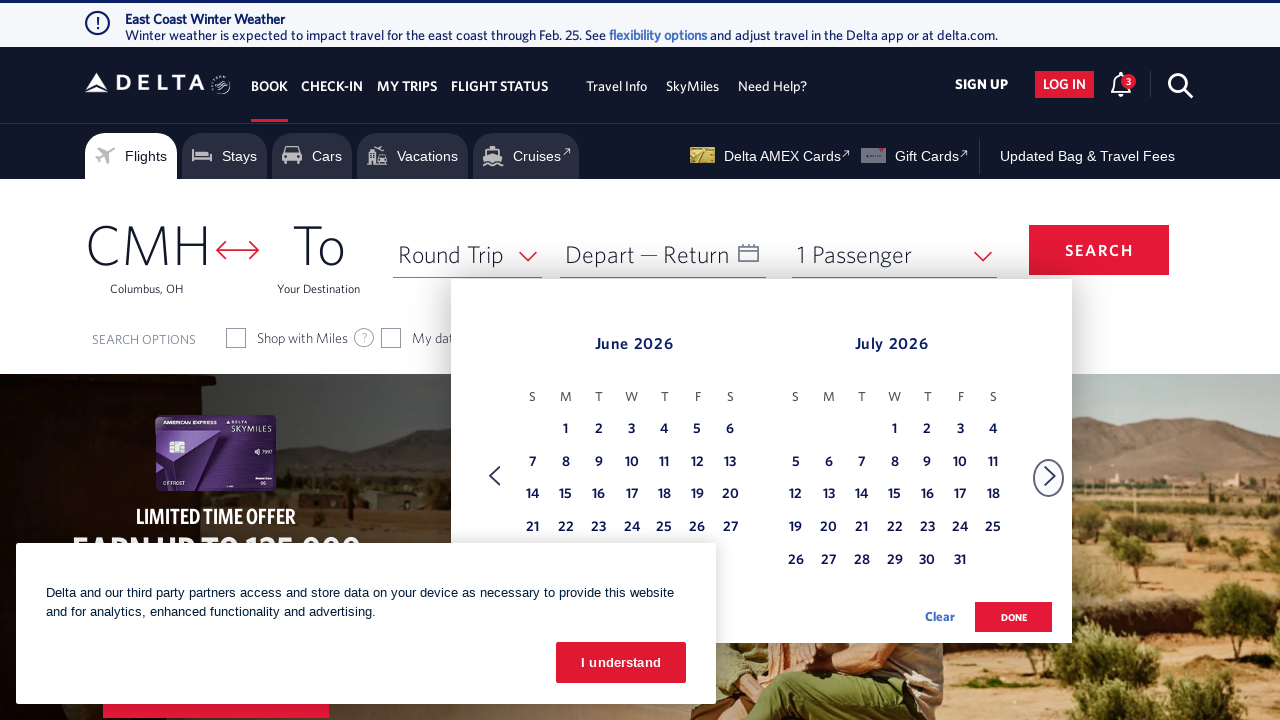

Retrieved current month text: June
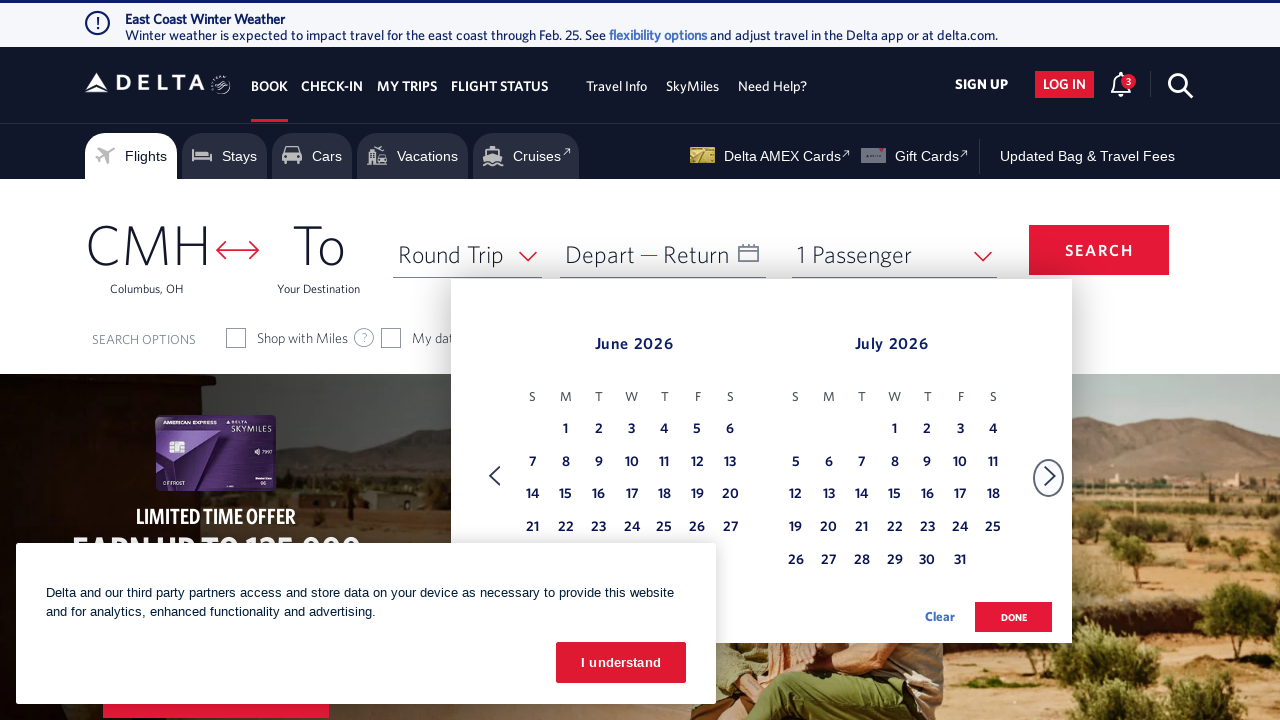

Clicked 'Next' to navigate to next month (current: June) at (1050, 476) on xpath=//span[text()='Next']
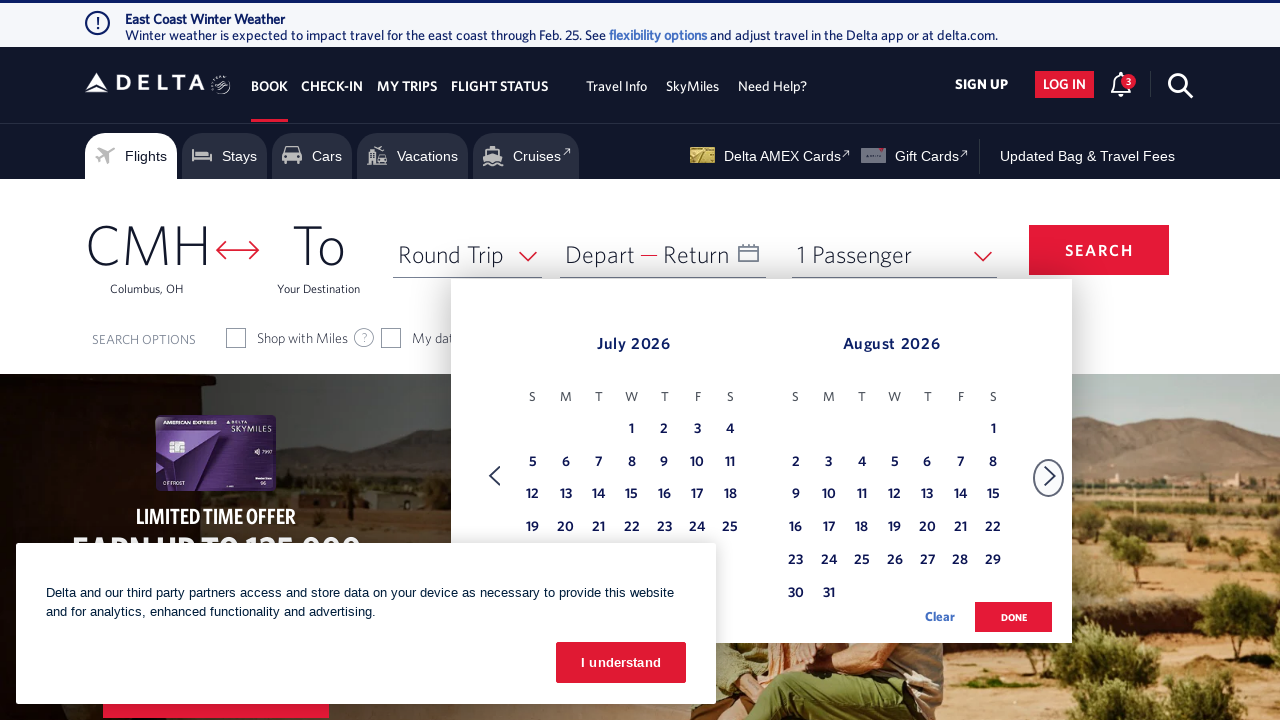

Retrieved current month text: July
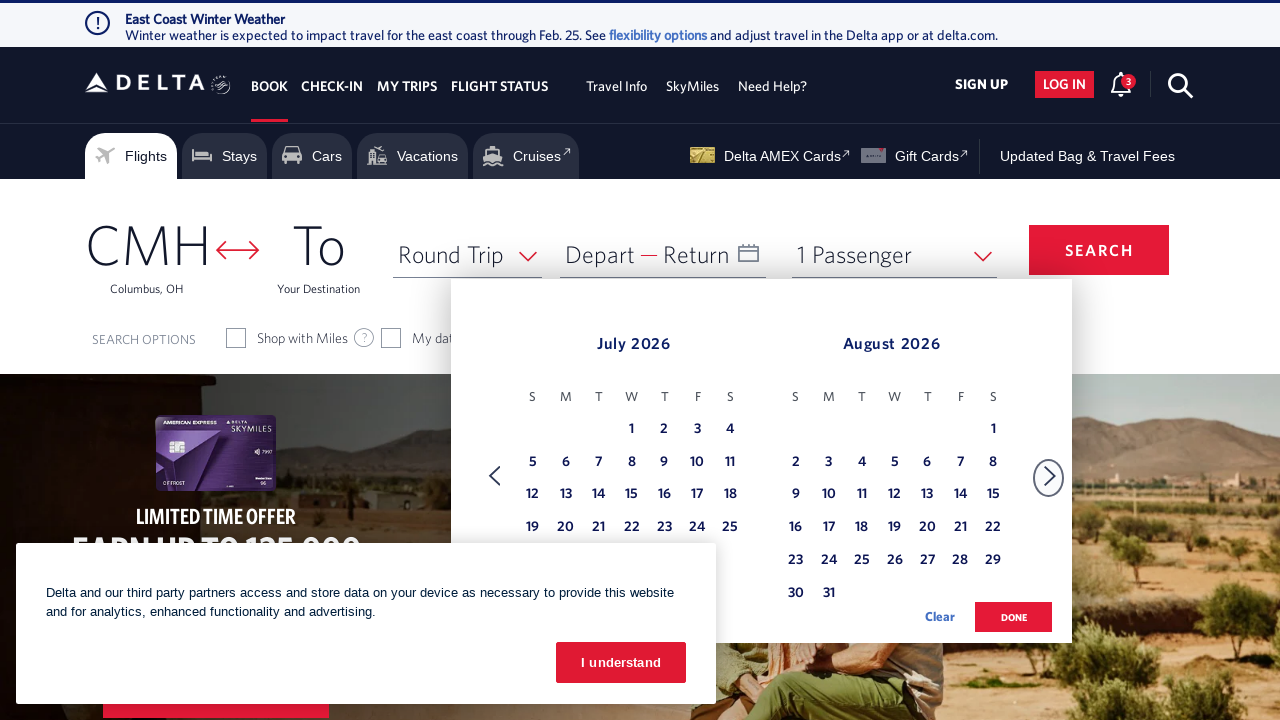

Clicked 'Next' to navigate to next month (current: July) at (1050, 476) on xpath=//span[text()='Next']
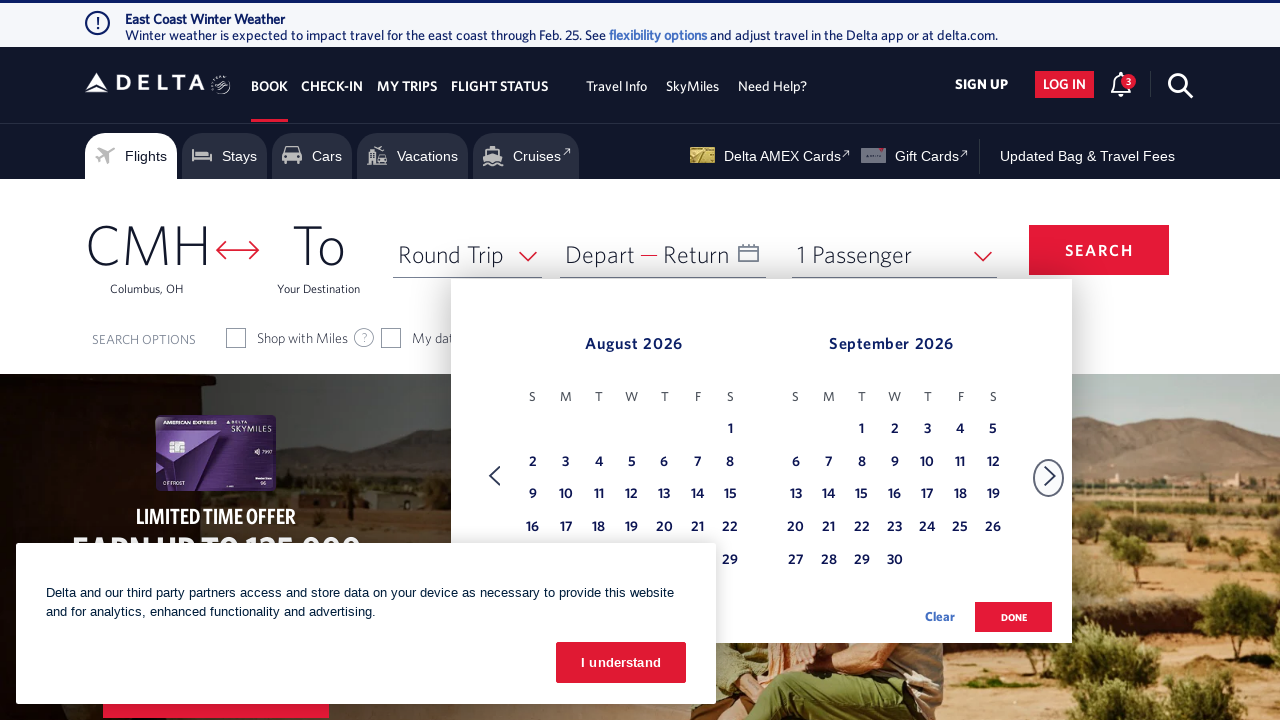

Retrieved current month text: August
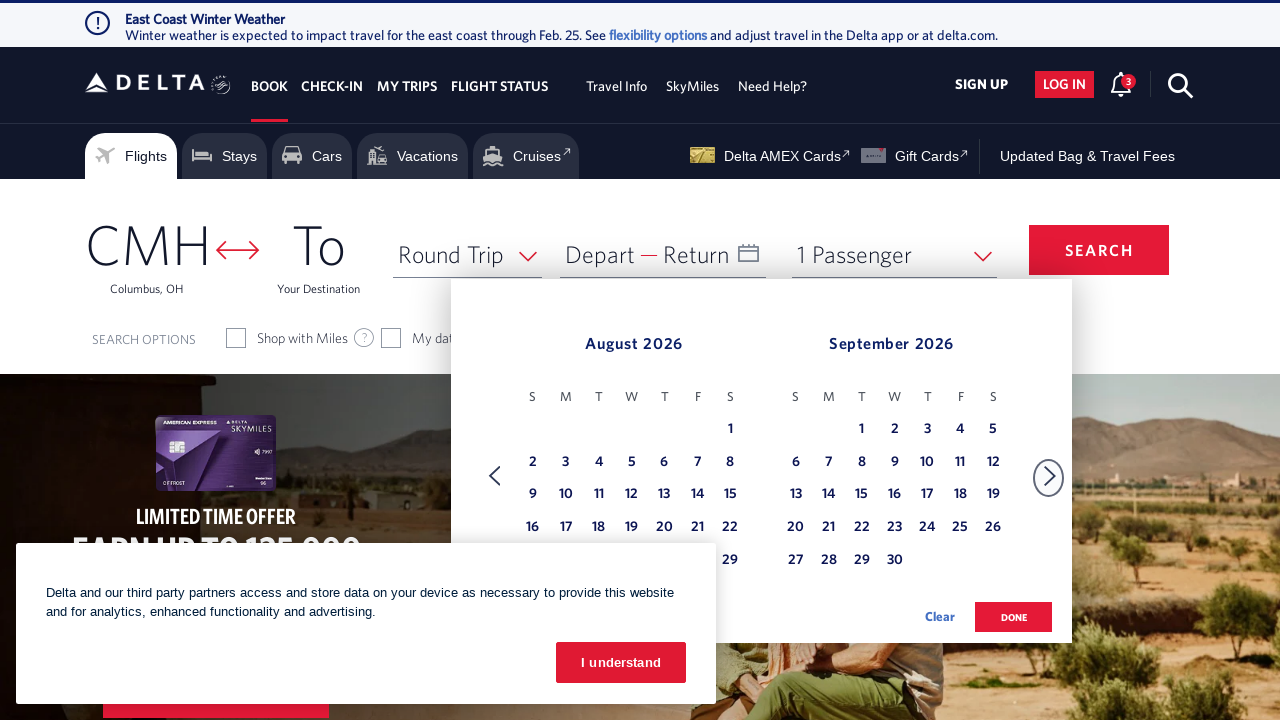

Clicked 'Next' to navigate to next month (current: August) at (1050, 476) on xpath=//span[text()='Next']
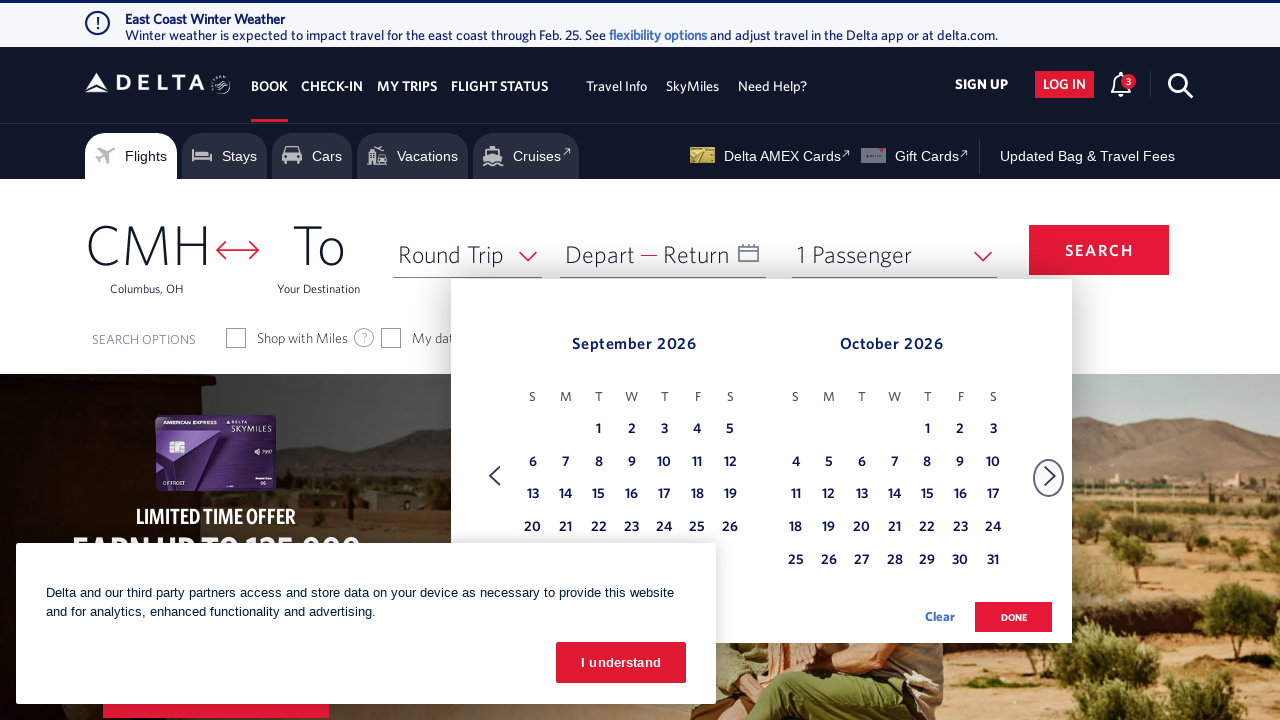

Retrieved current month text: September
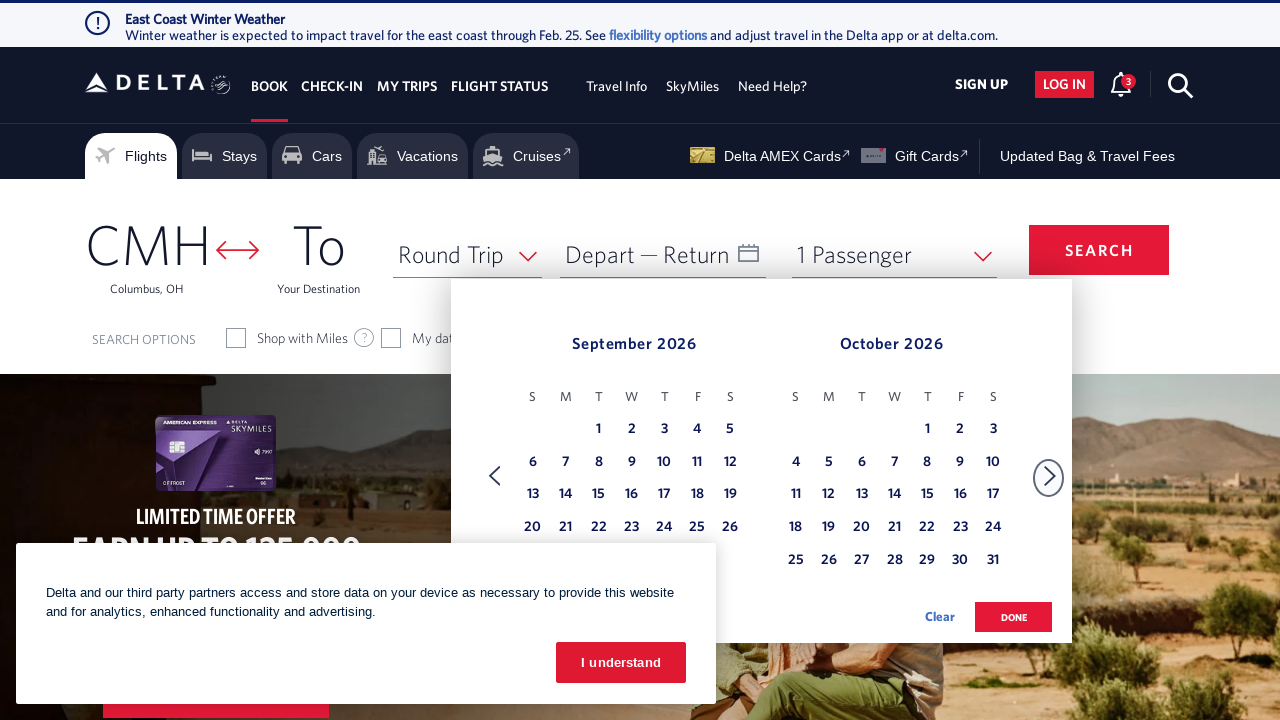

Clicked 'Next' to navigate to next month (current: September) at (1050, 476) on xpath=//span[text()='Next']
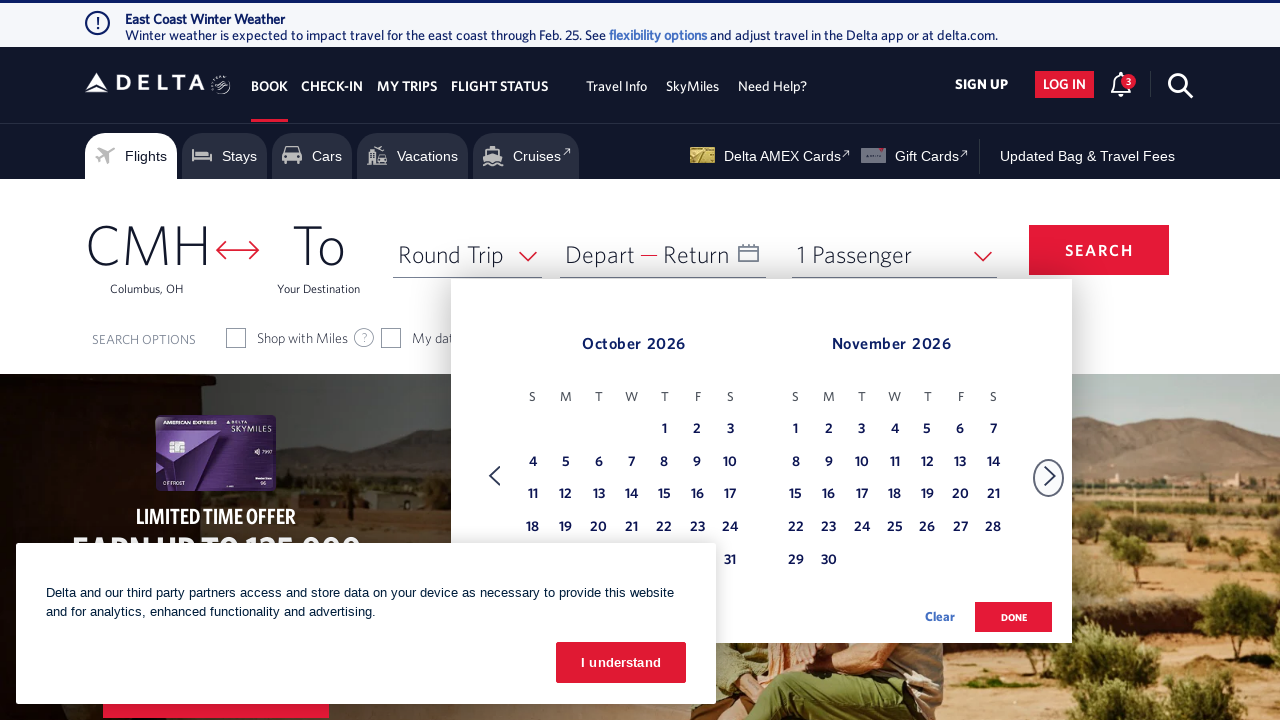

Retrieved current month text: October
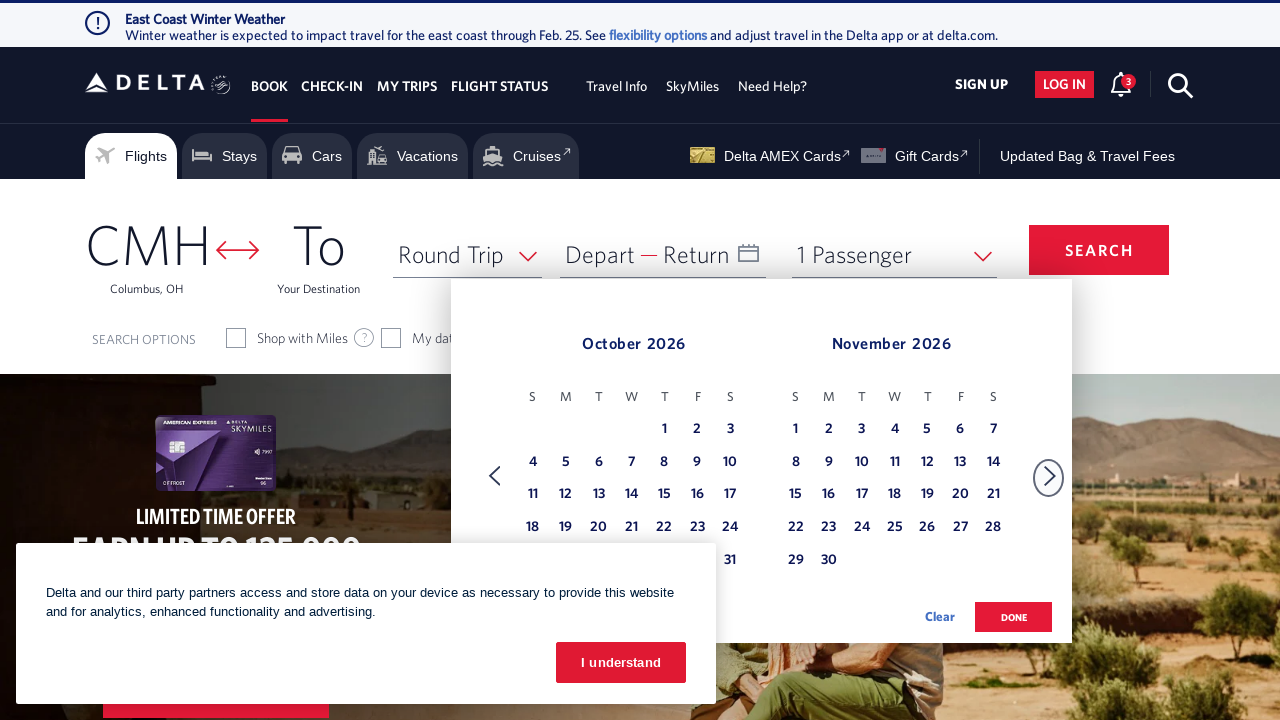

Clicked 'Next' to navigate to next month (current: October) at (1050, 476) on xpath=//span[text()='Next']
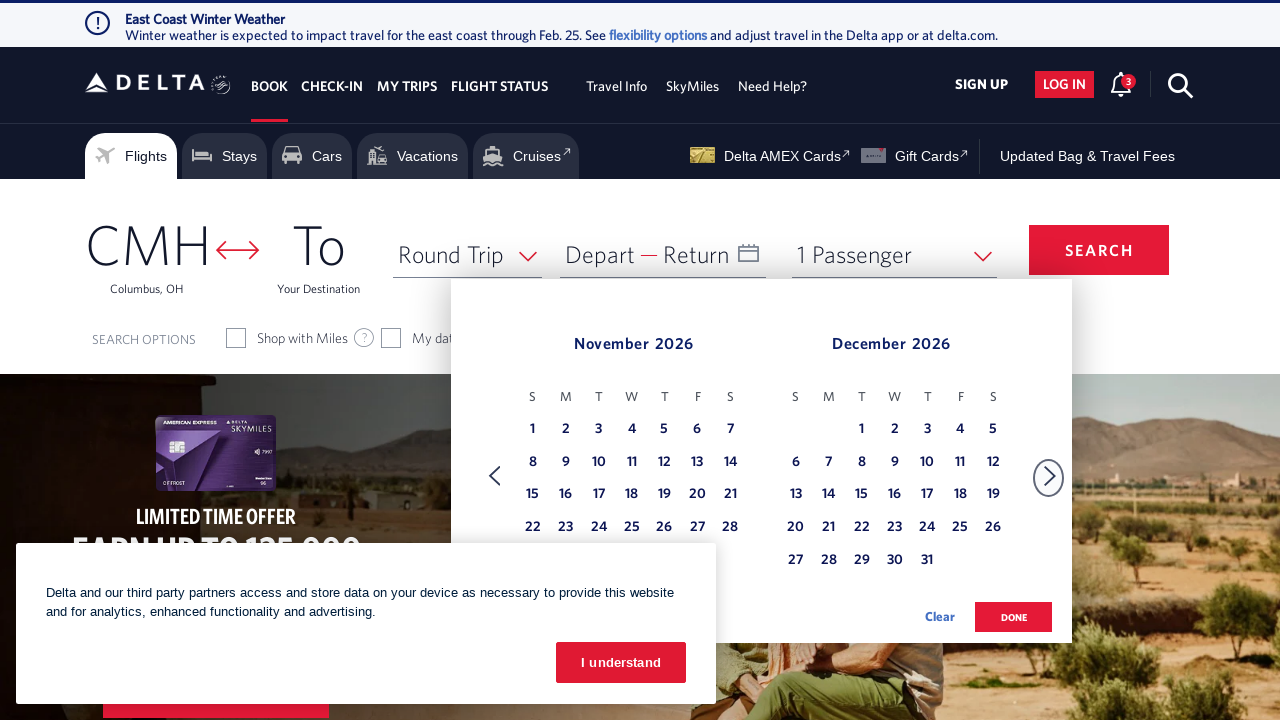

Retrieved current month text: November
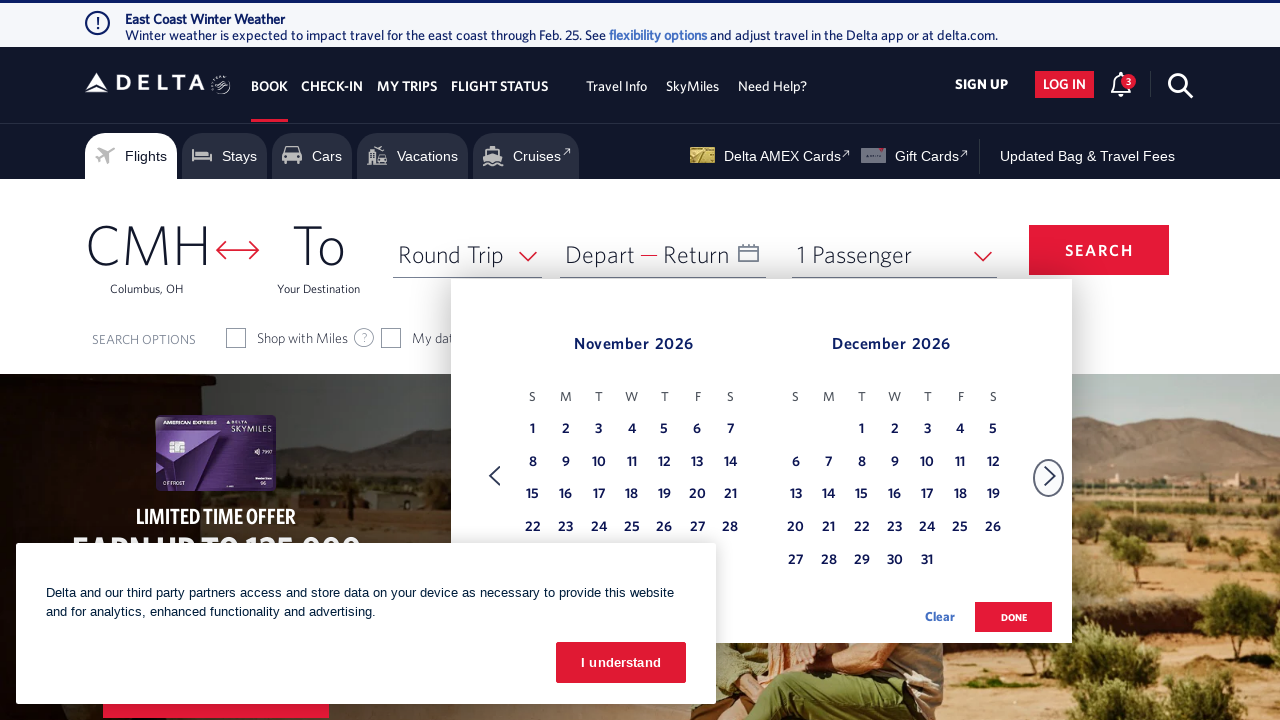

Clicked 'Next' to navigate to next month (current: November) at (1050, 476) on xpath=//span[text()='Next']
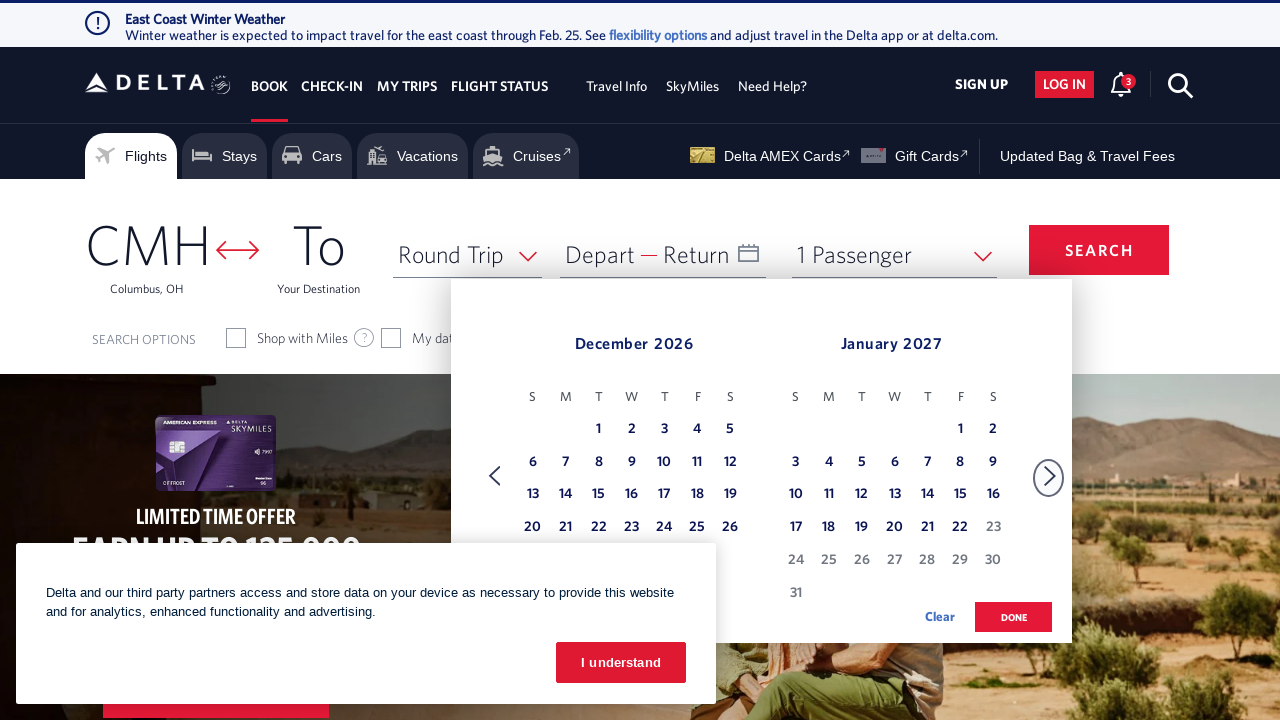

Retrieved current month text: December
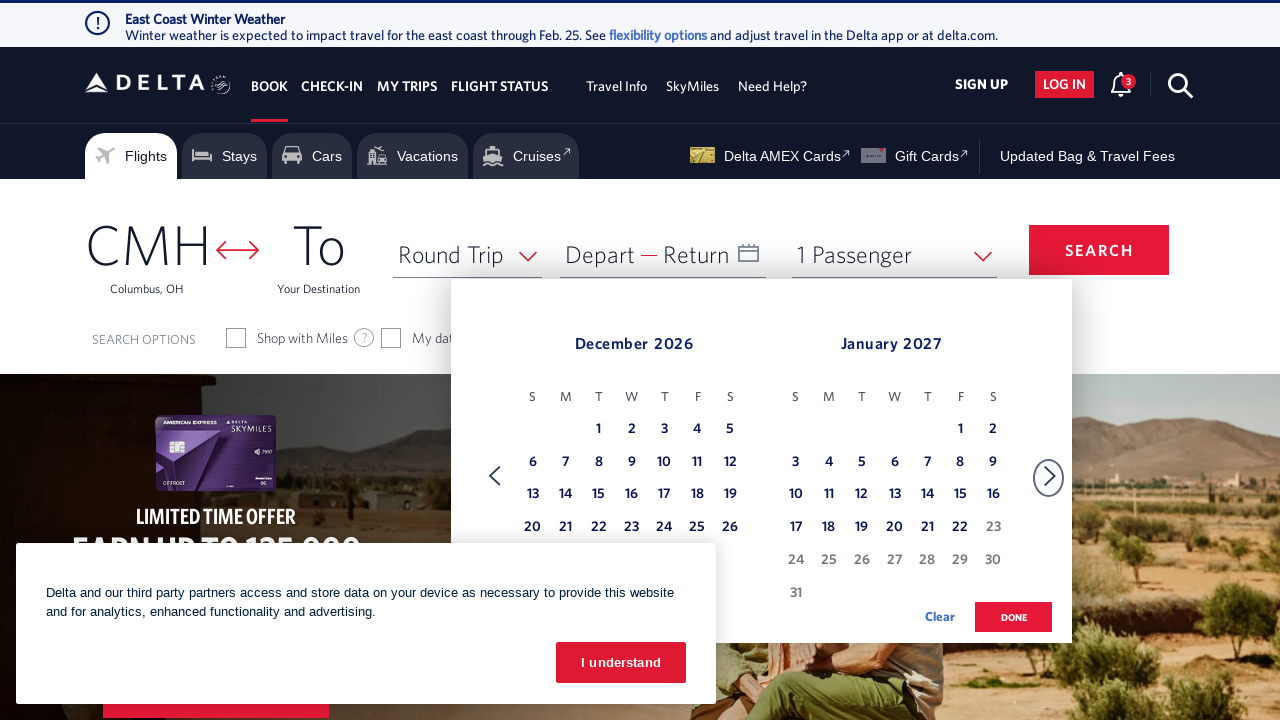

Clicked 'Next' to navigate to next month (current: December) at (1050, 476) on xpath=//span[text()='Next']
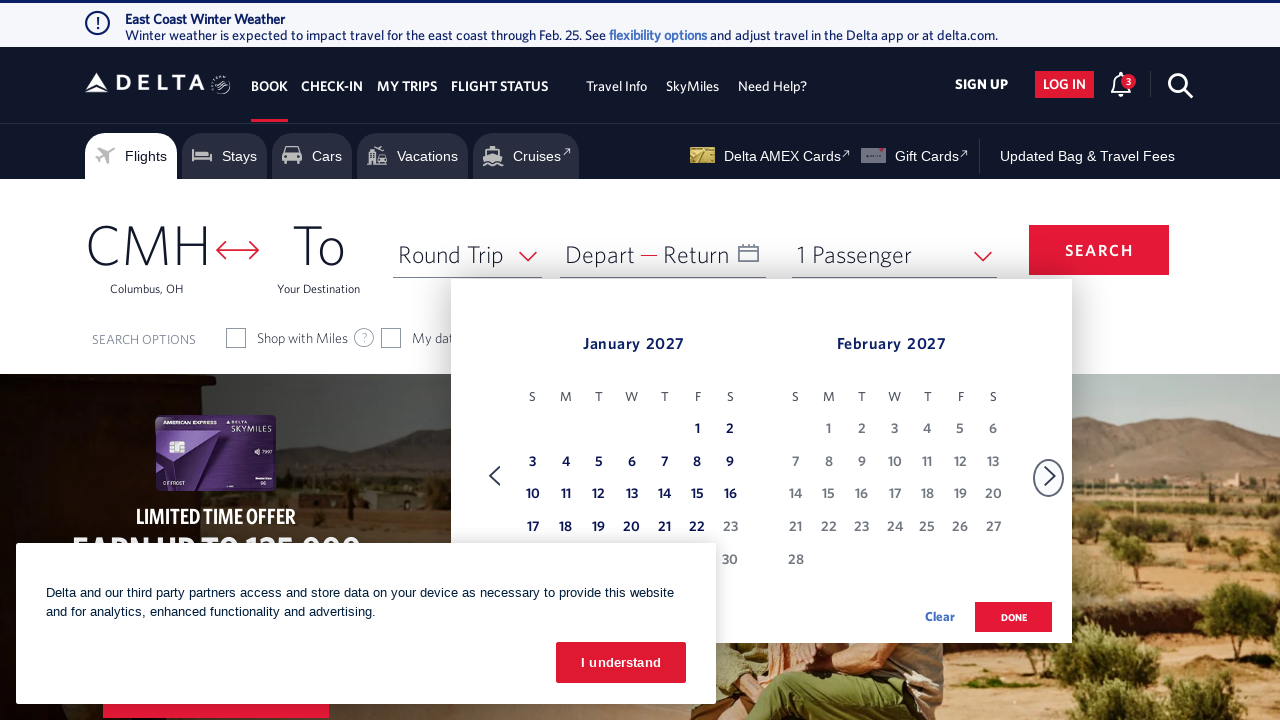

Retrieved current month text: January
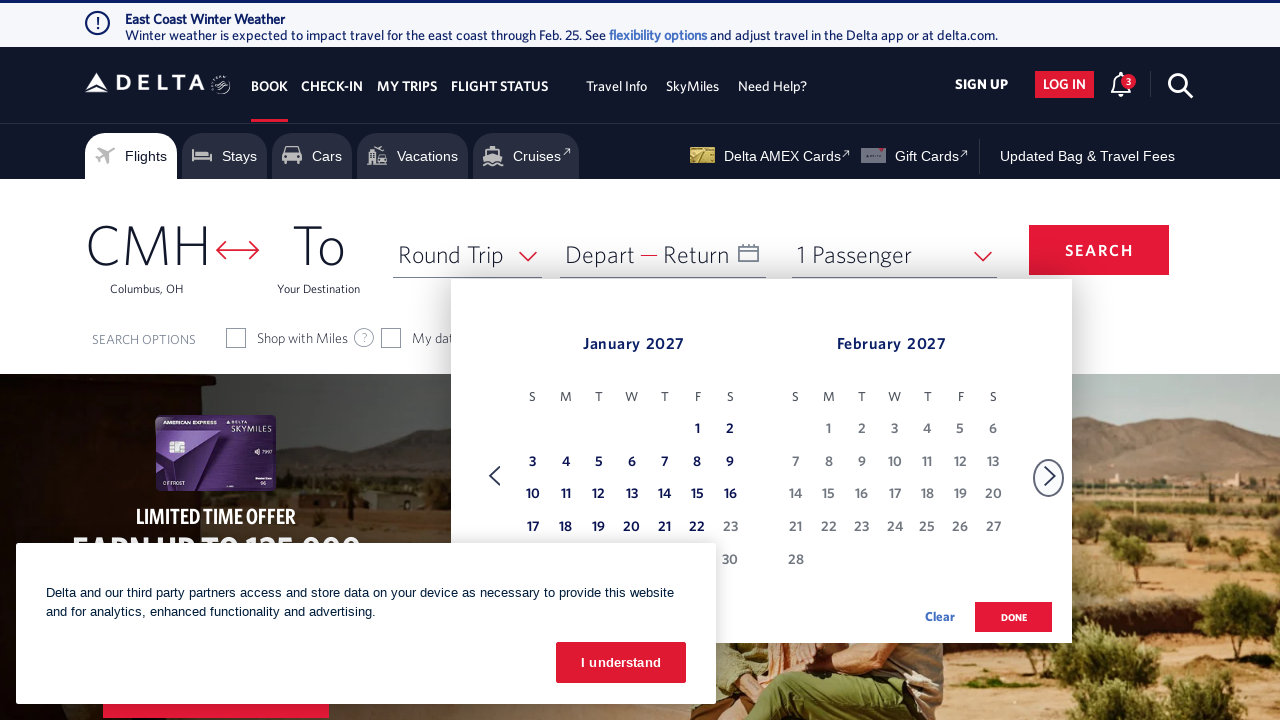

Retrieved all day cells from calendar (total: 105)
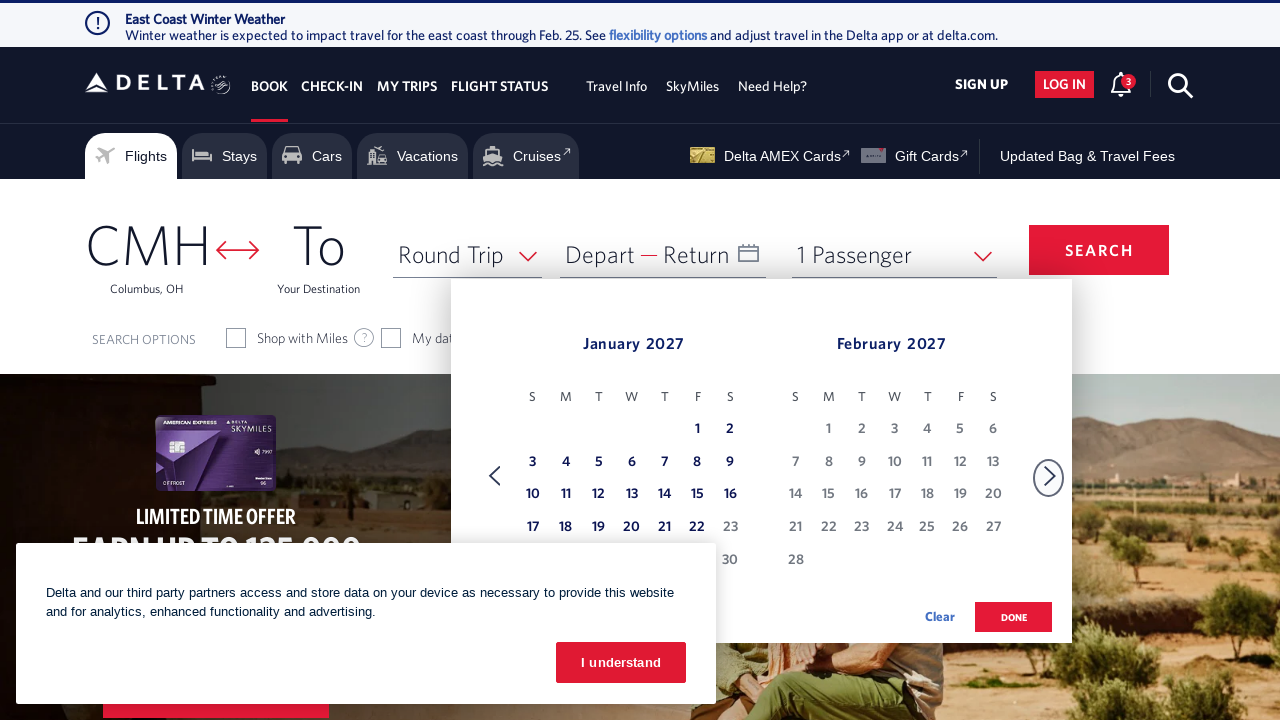

Clicked on day 20 in January calendar at (632, 528) on xpath=//table[@class='dl-datepicker-calendar']/tbody/tr/td >> nth=31
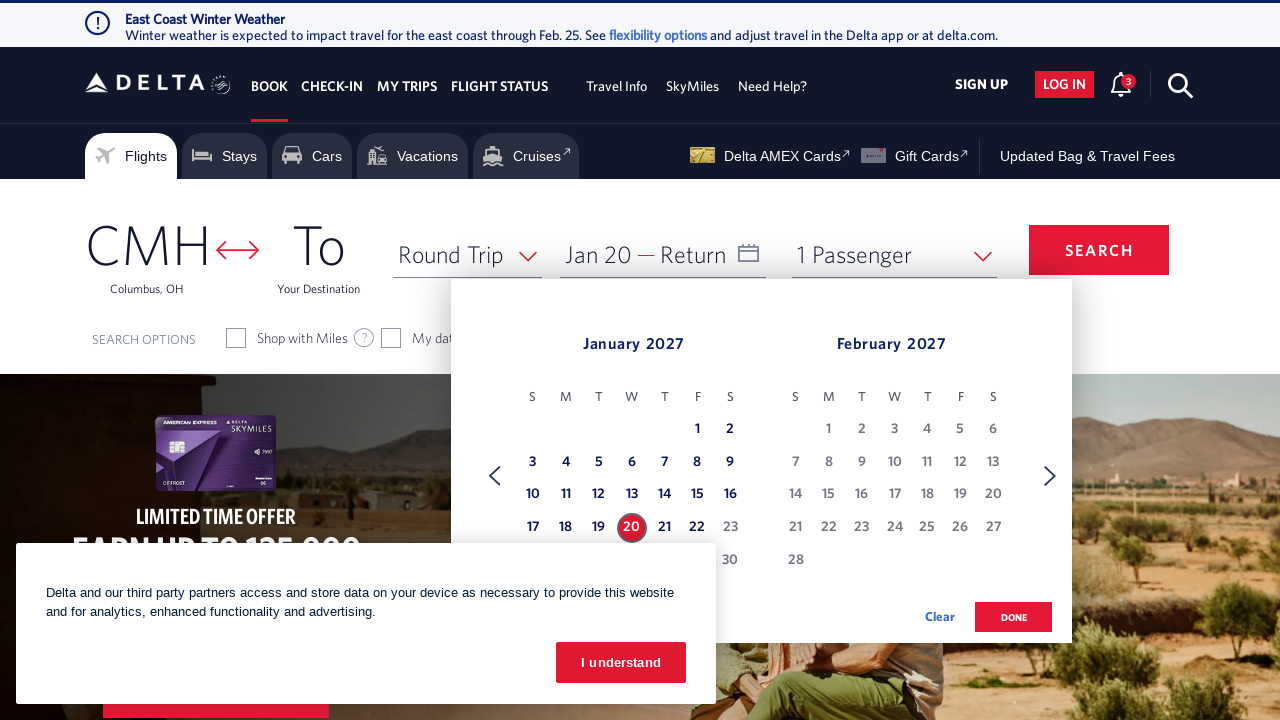

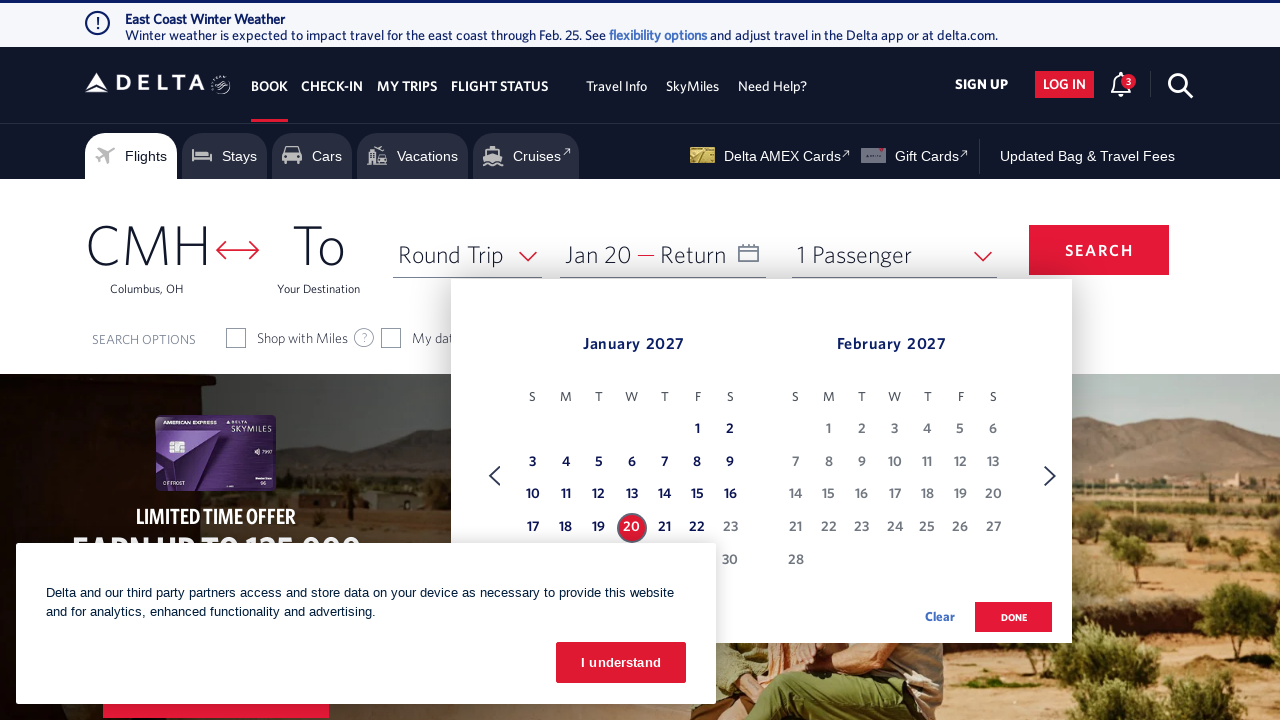